Tests switching between filter views and returning to display all items

Starting URL: https://demo.playwright.dev/todomvc

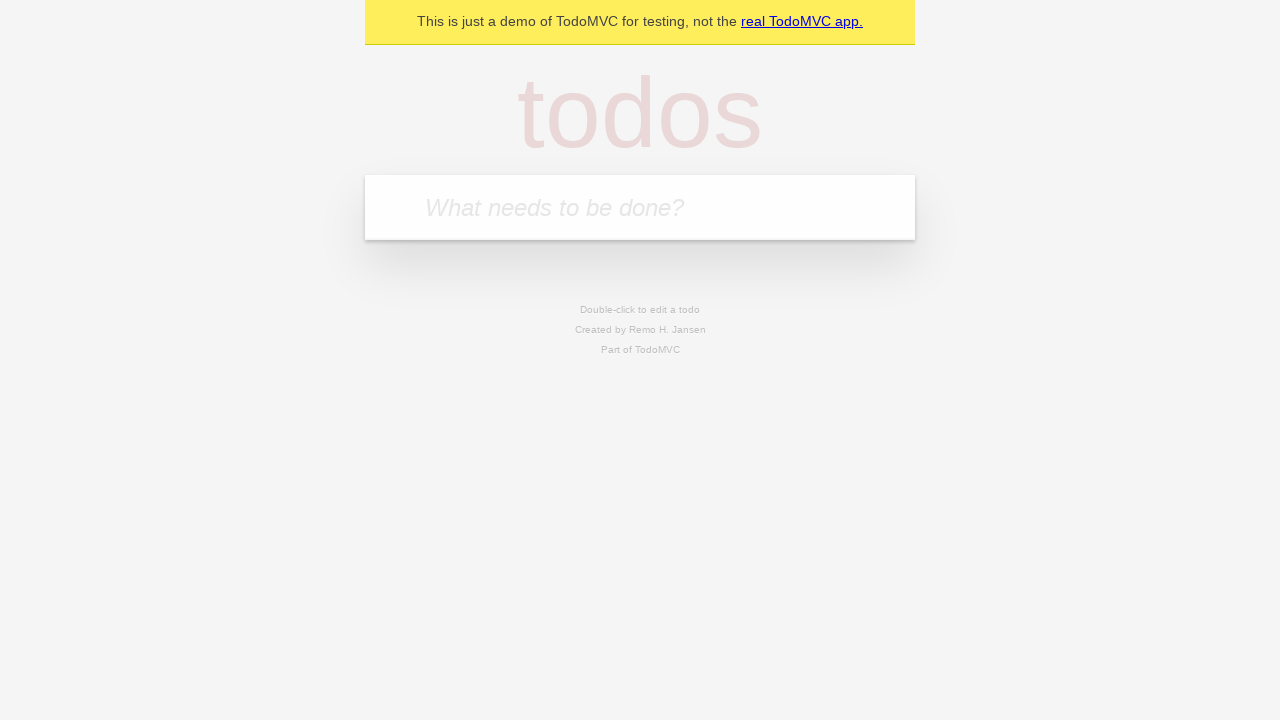

Filled todo input with 'buy some cheese' on internal:attr=[placeholder="What needs to be done?"i]
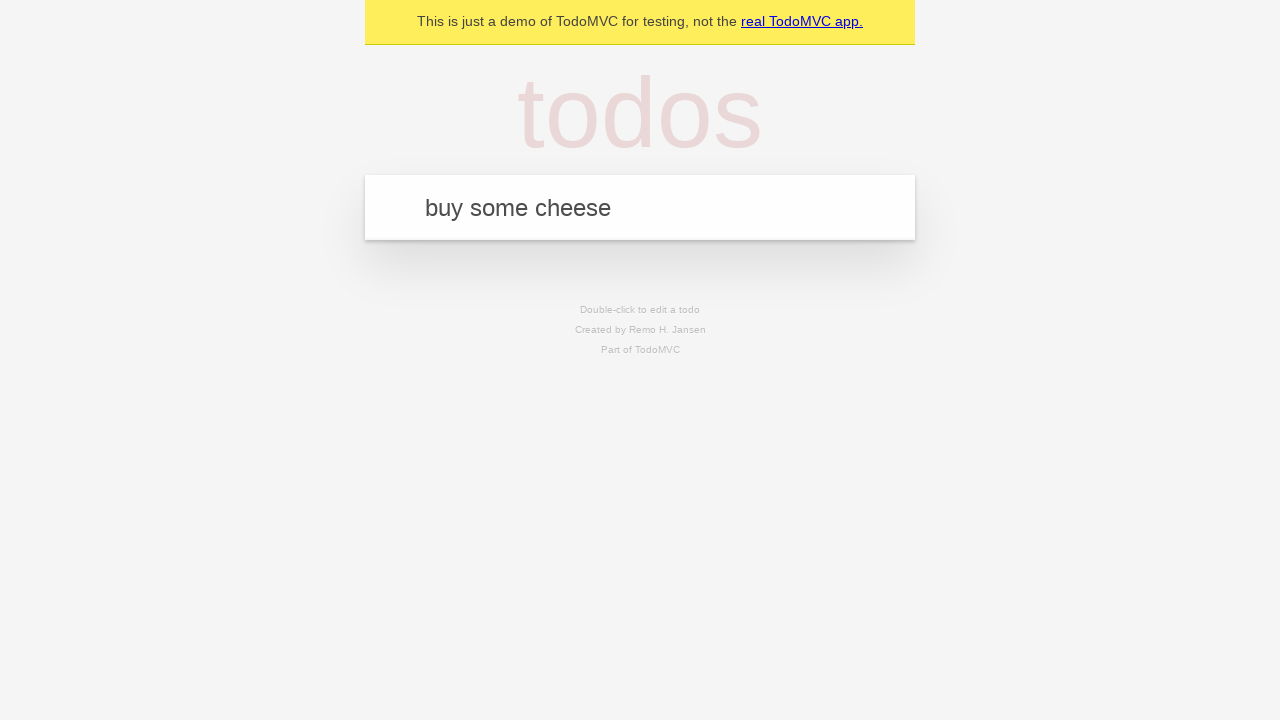

Pressed Enter to create todo 'buy some cheese' on internal:attr=[placeholder="What needs to be done?"i]
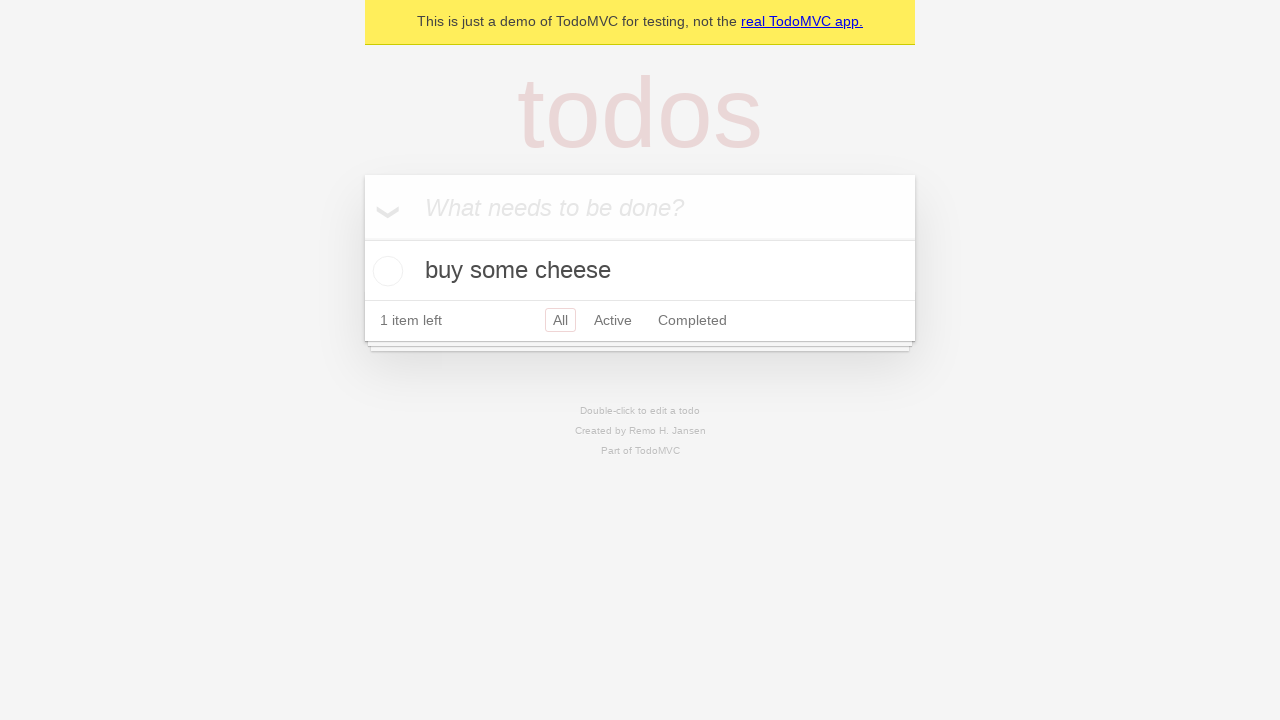

Filled todo input with 'feed the cat' on internal:attr=[placeholder="What needs to be done?"i]
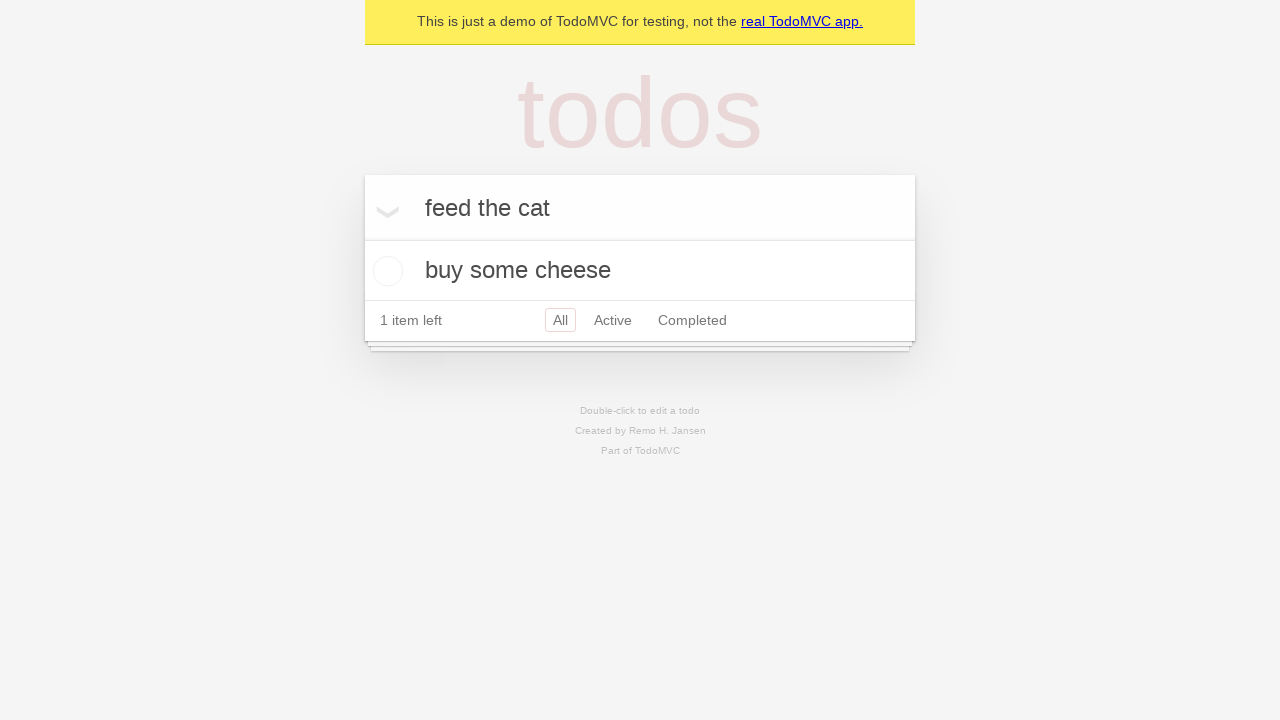

Pressed Enter to create todo 'feed the cat' on internal:attr=[placeholder="What needs to be done?"i]
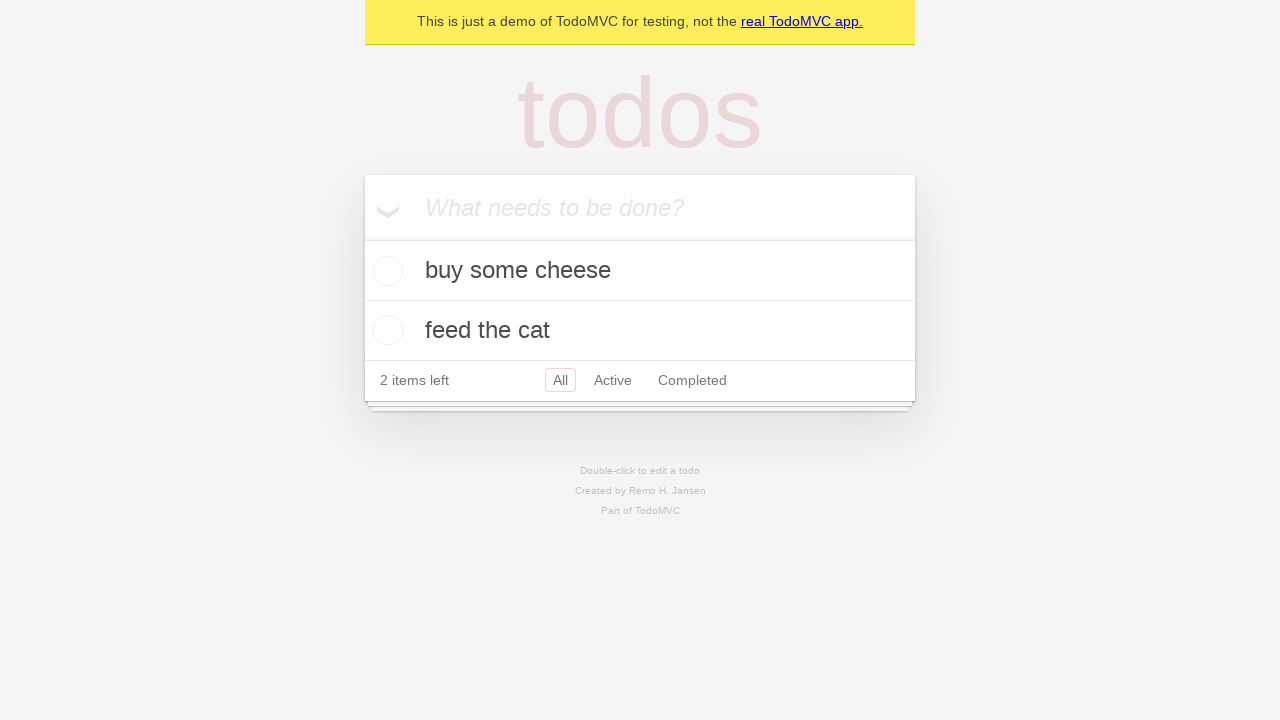

Filled todo input with 'book a doctors appointment' on internal:attr=[placeholder="What needs to be done?"i]
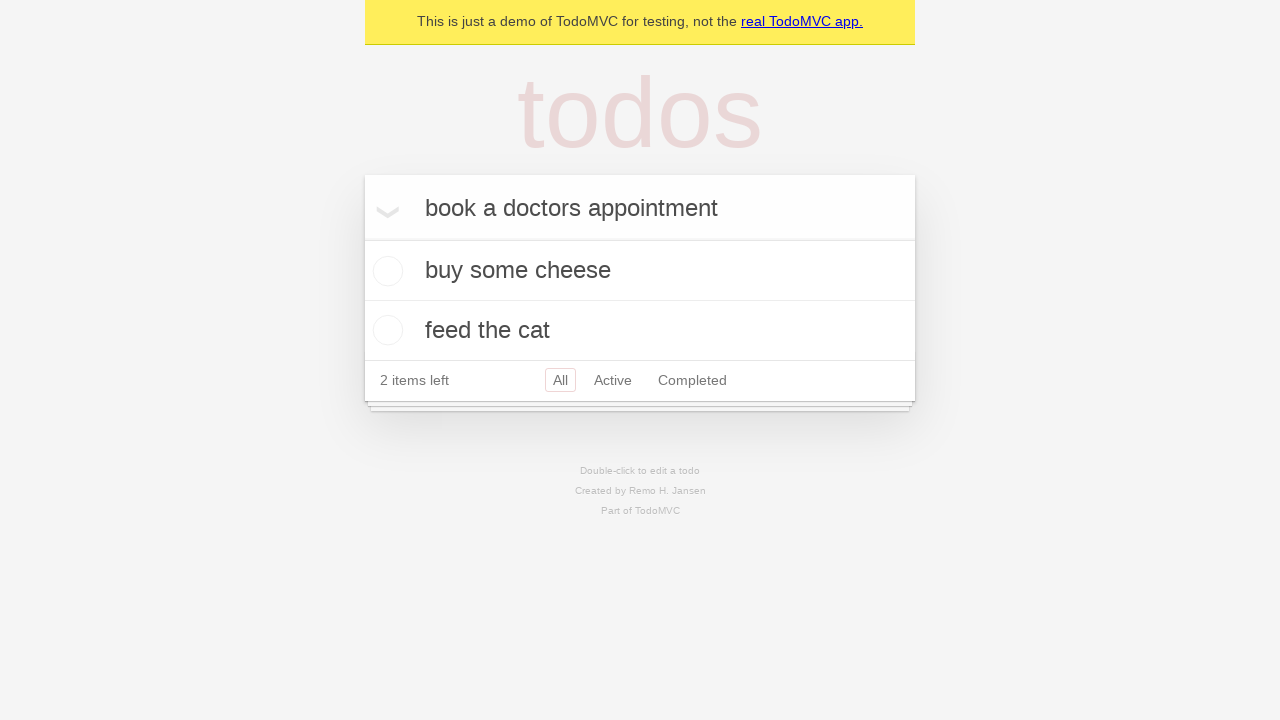

Pressed Enter to create todo 'book a doctors appointment' on internal:attr=[placeholder="What needs to be done?"i]
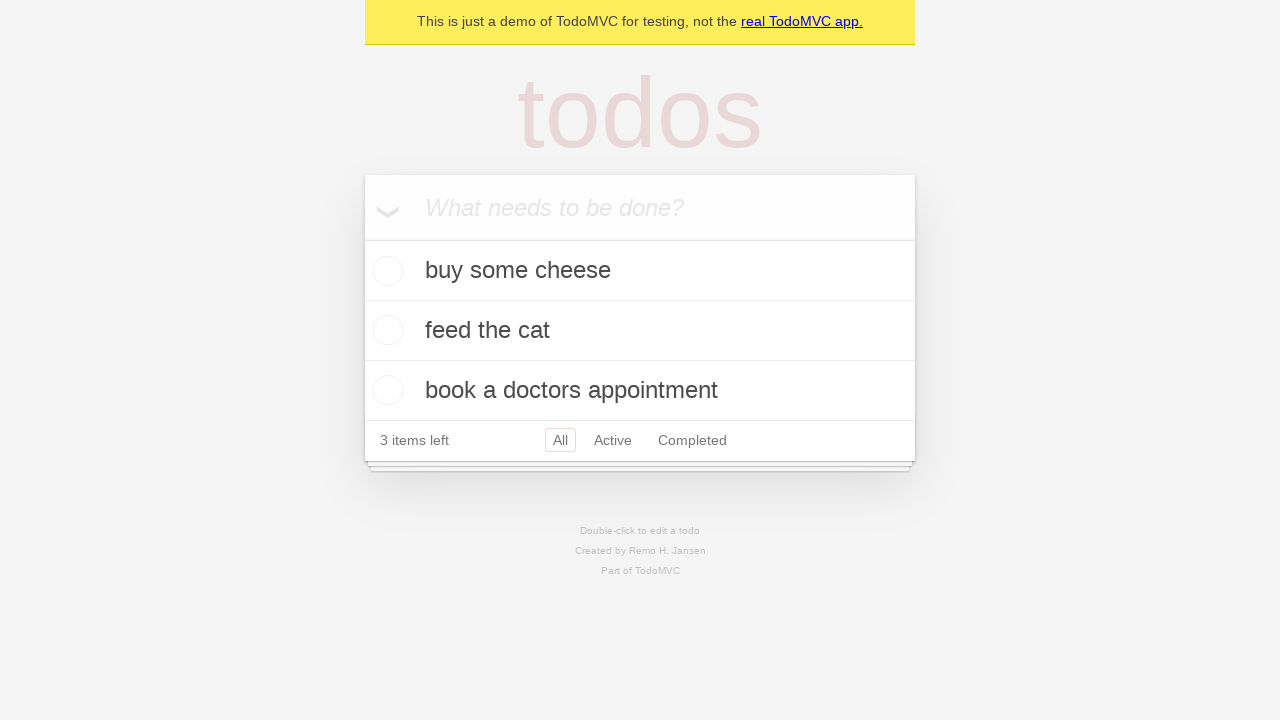

All three todos loaded and visible
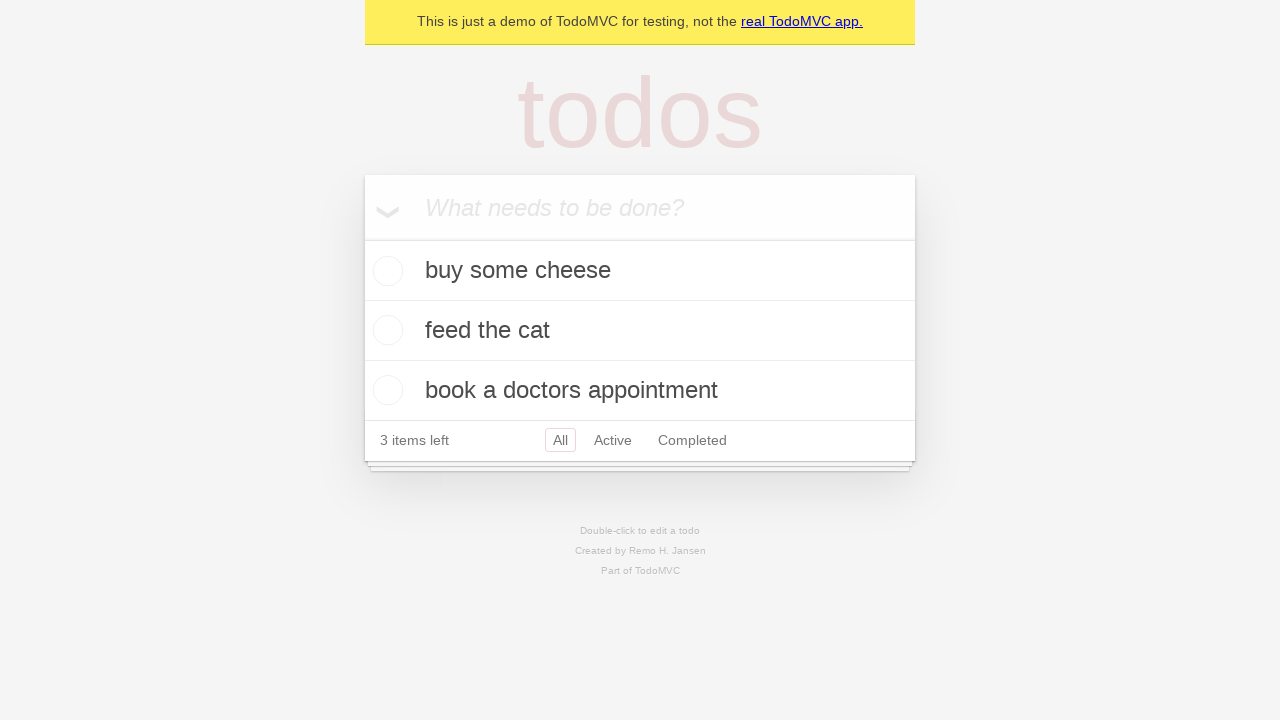

Checked the second todo item (feed the cat) at (385, 330) on [data-testid='todo-item'] >> nth=1 >> internal:role=checkbox
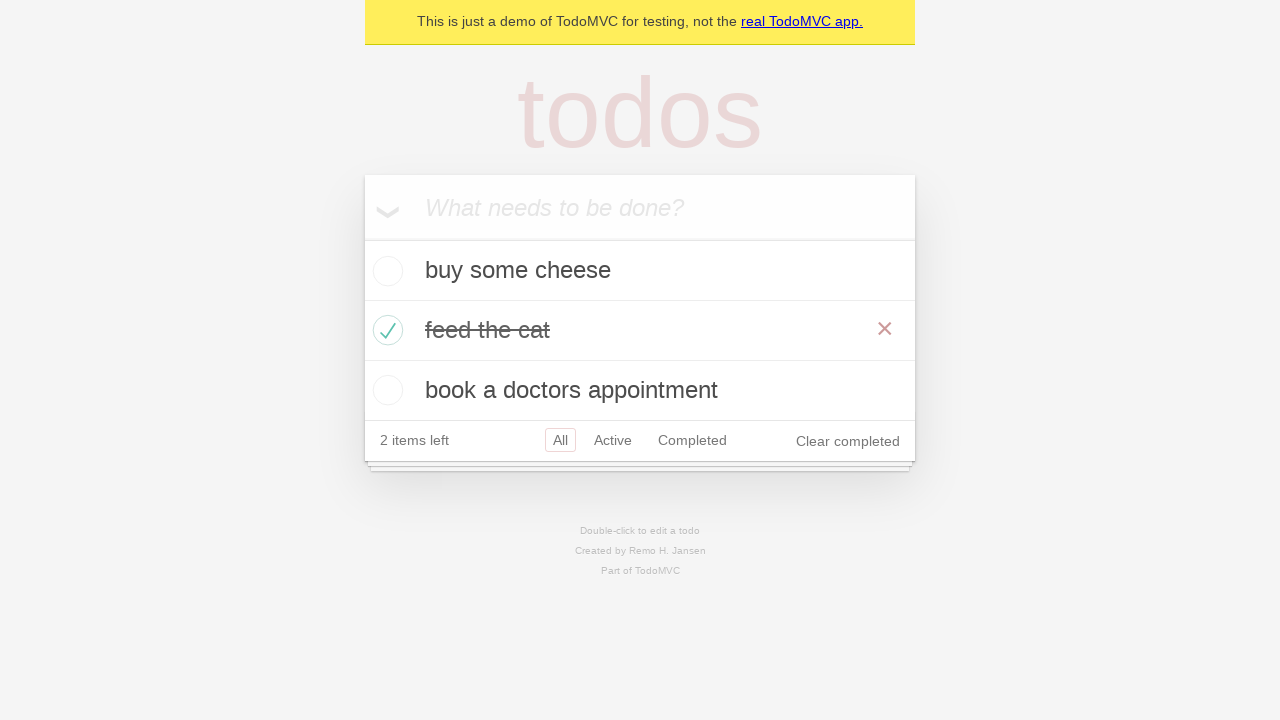

Clicked Active filter to display only incomplete todos at (613, 440) on internal:role=link[name="Active"i]
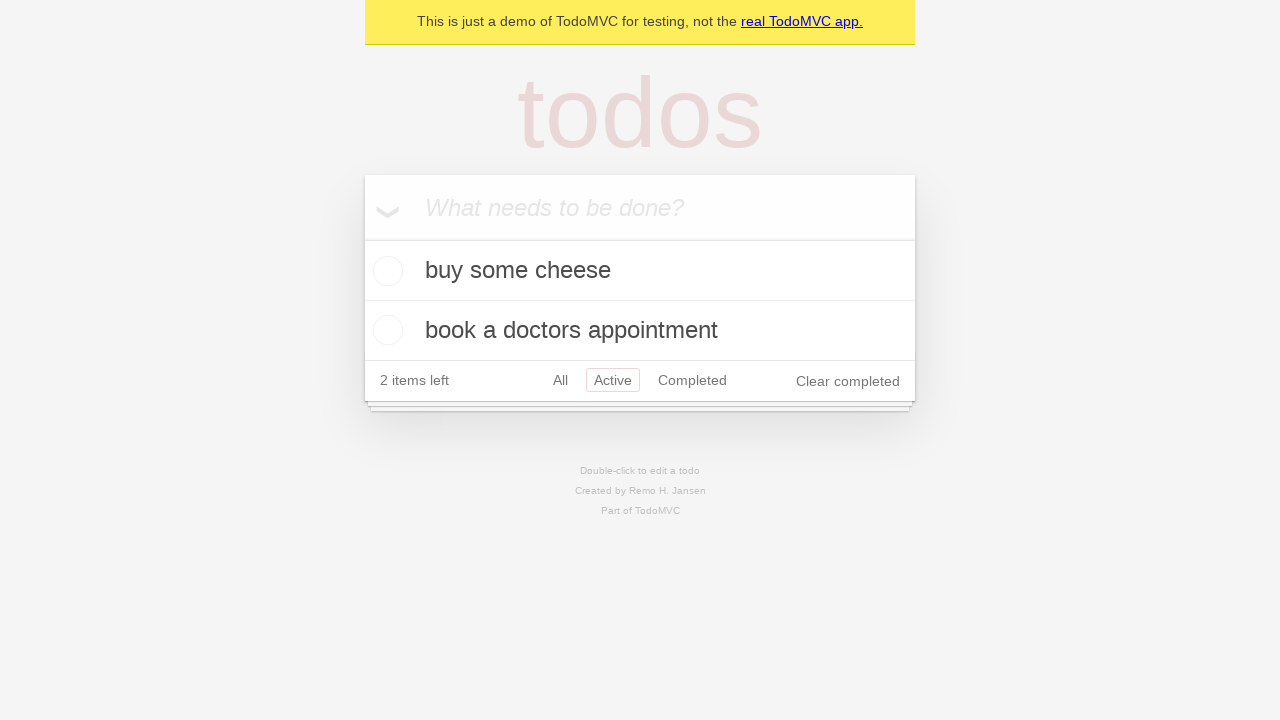

Clicked Completed filter to display only completed todos at (692, 380) on internal:role=link[name="Completed"i]
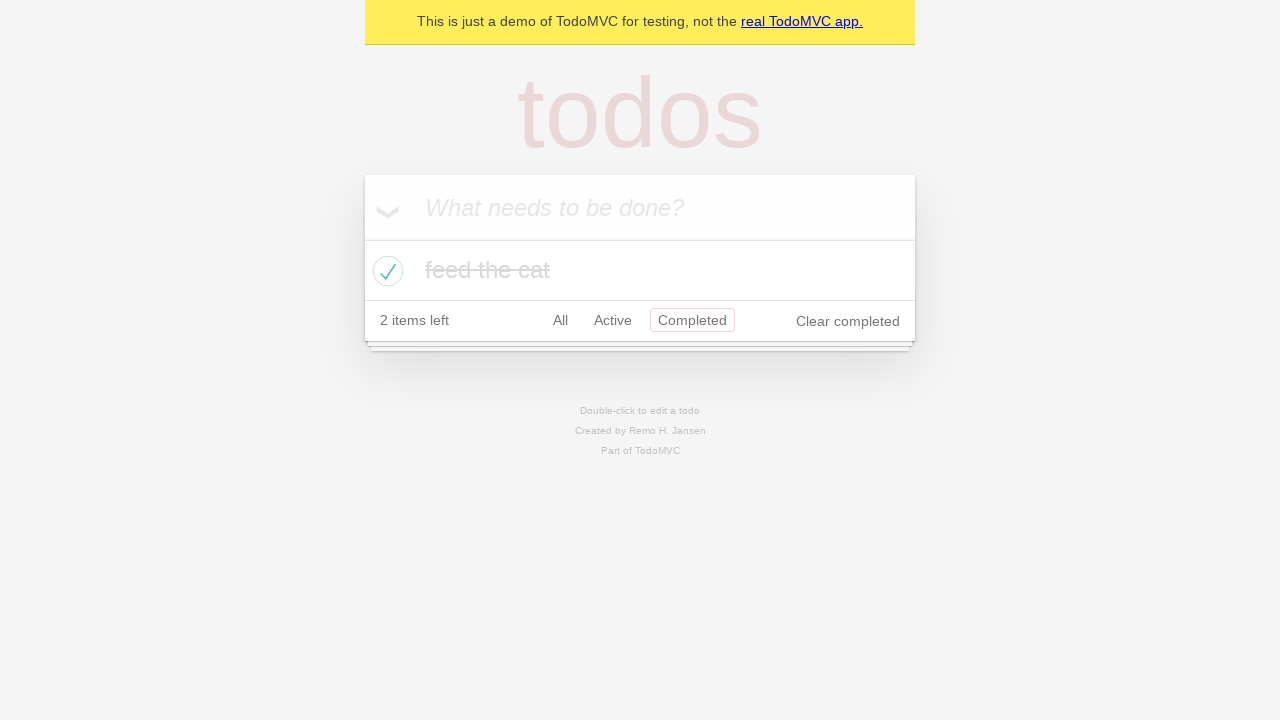

Clicked All filter to display all todos at (560, 320) on internal:role=link[name="All"i]
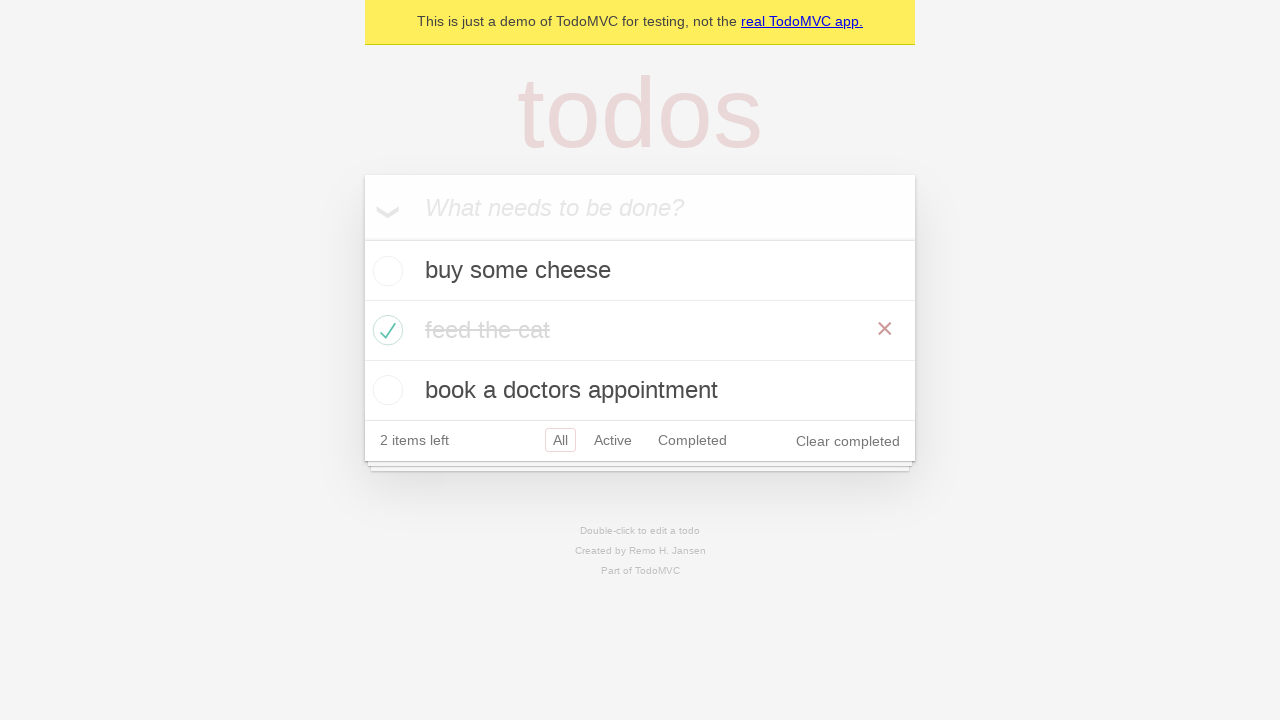

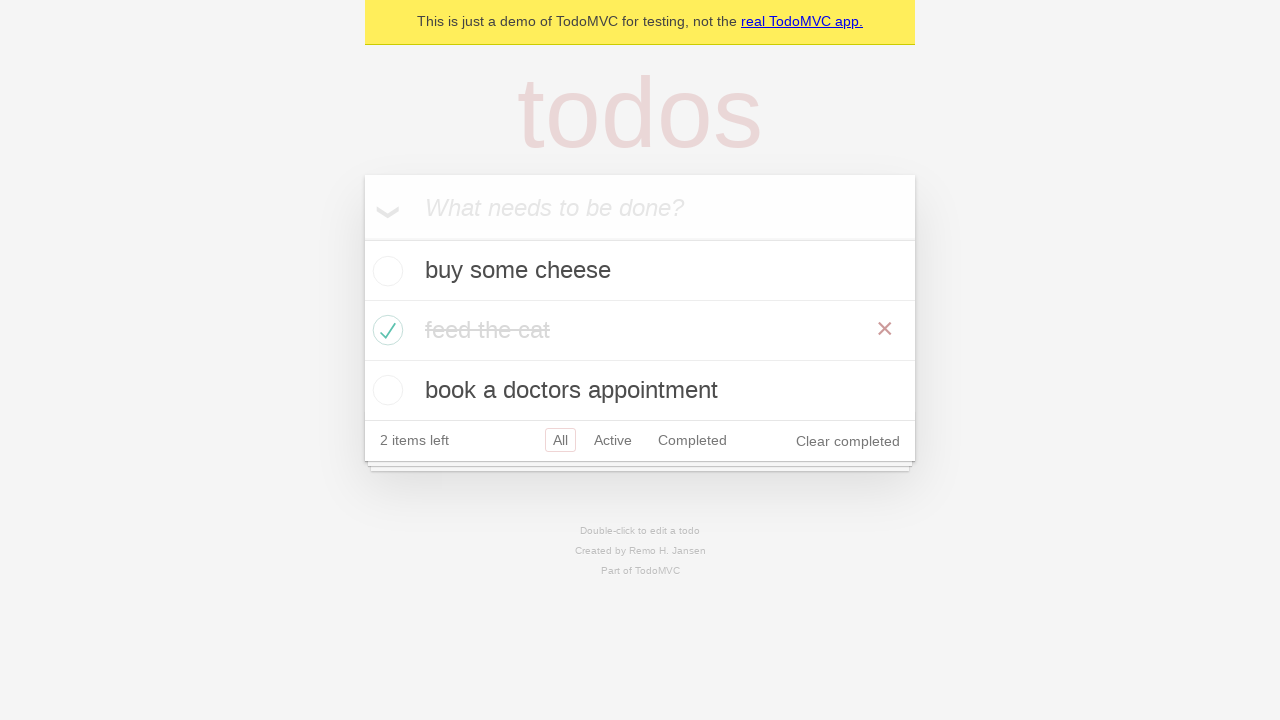